Tests the search functionality on the PROS website by clicking the search toggle, entering a search query, and submitting

Starting URL: http://pros.unicam.it

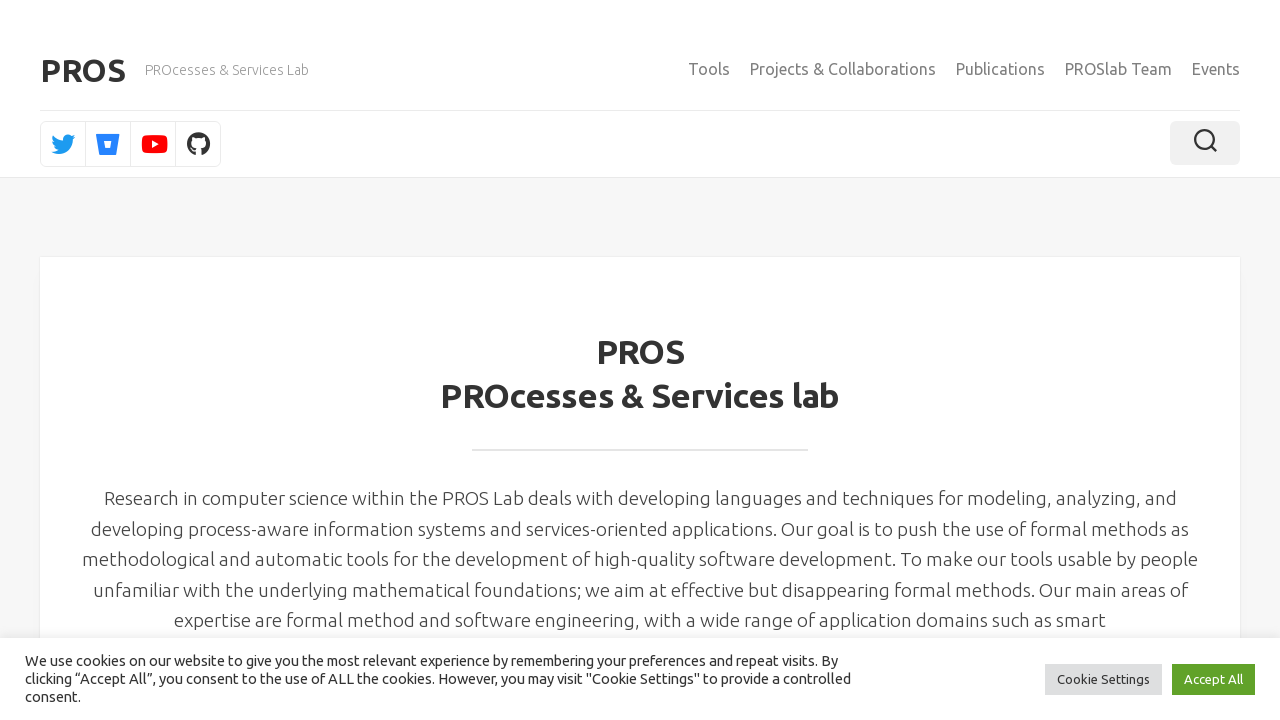

Clicked search toggle button to open search at (1205, 143) on .toggle-search
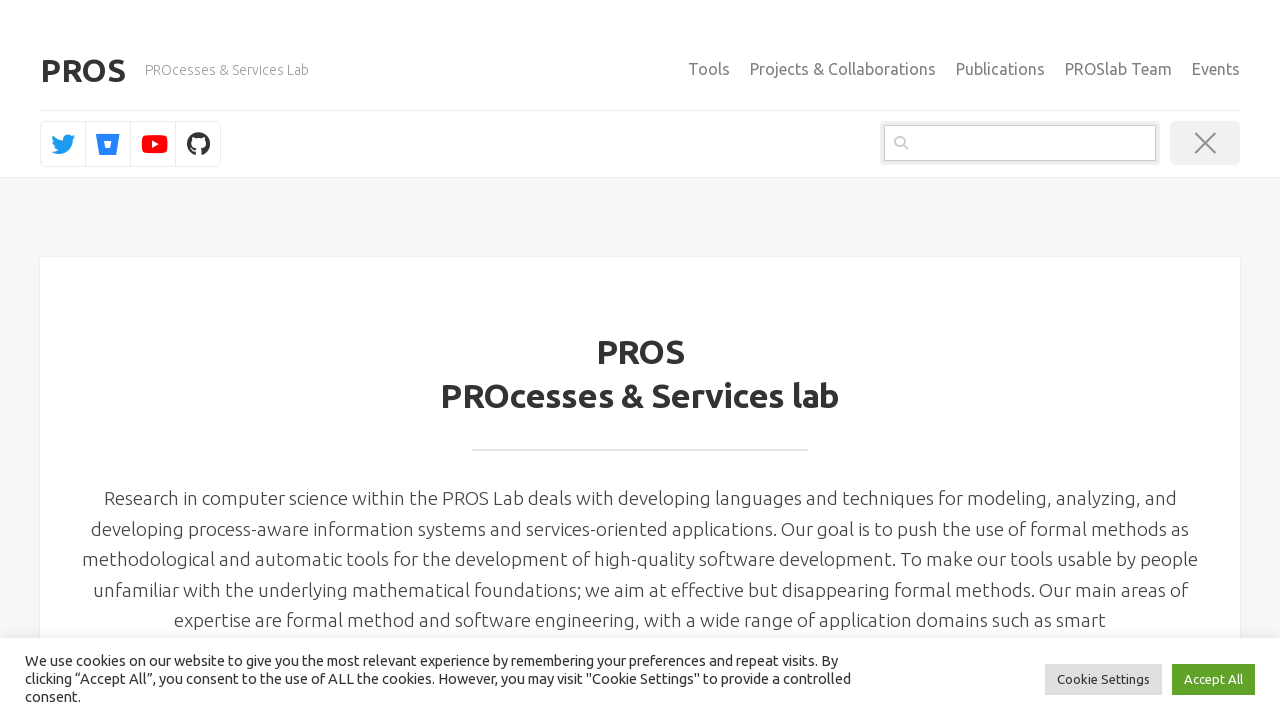

Search input field is now visible
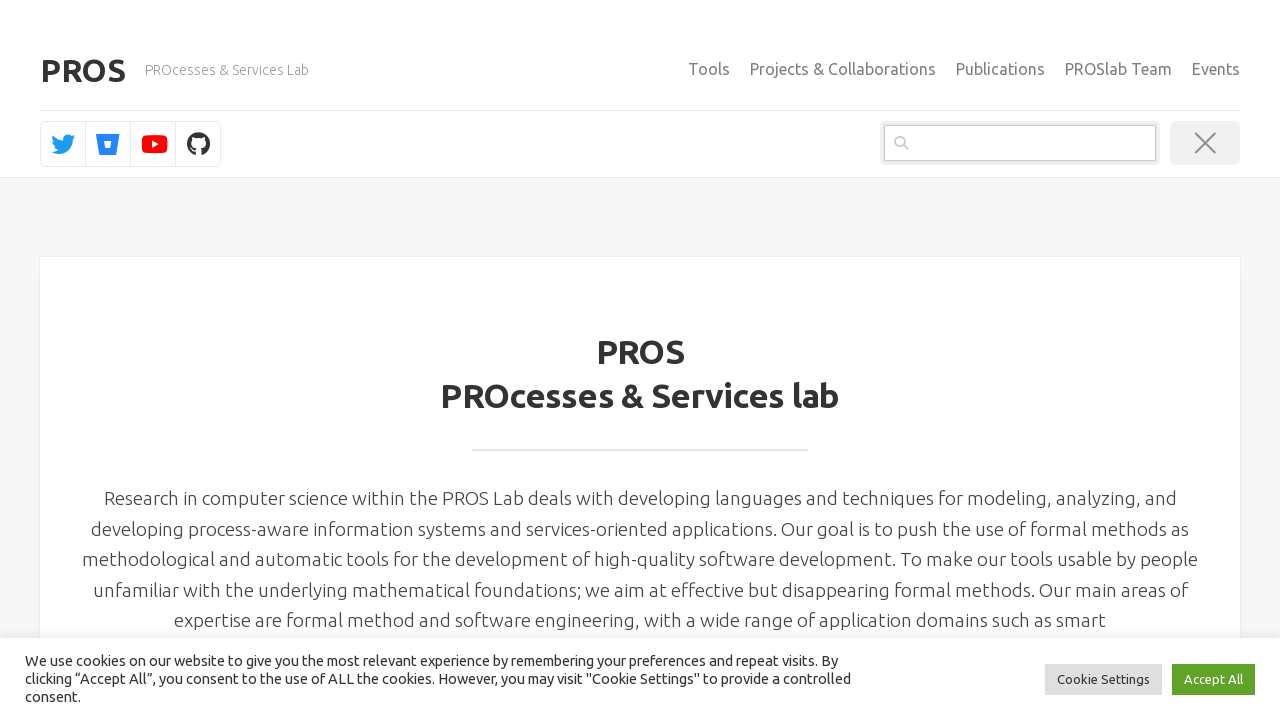

Clicked on search input field at (1020, 143) on .search
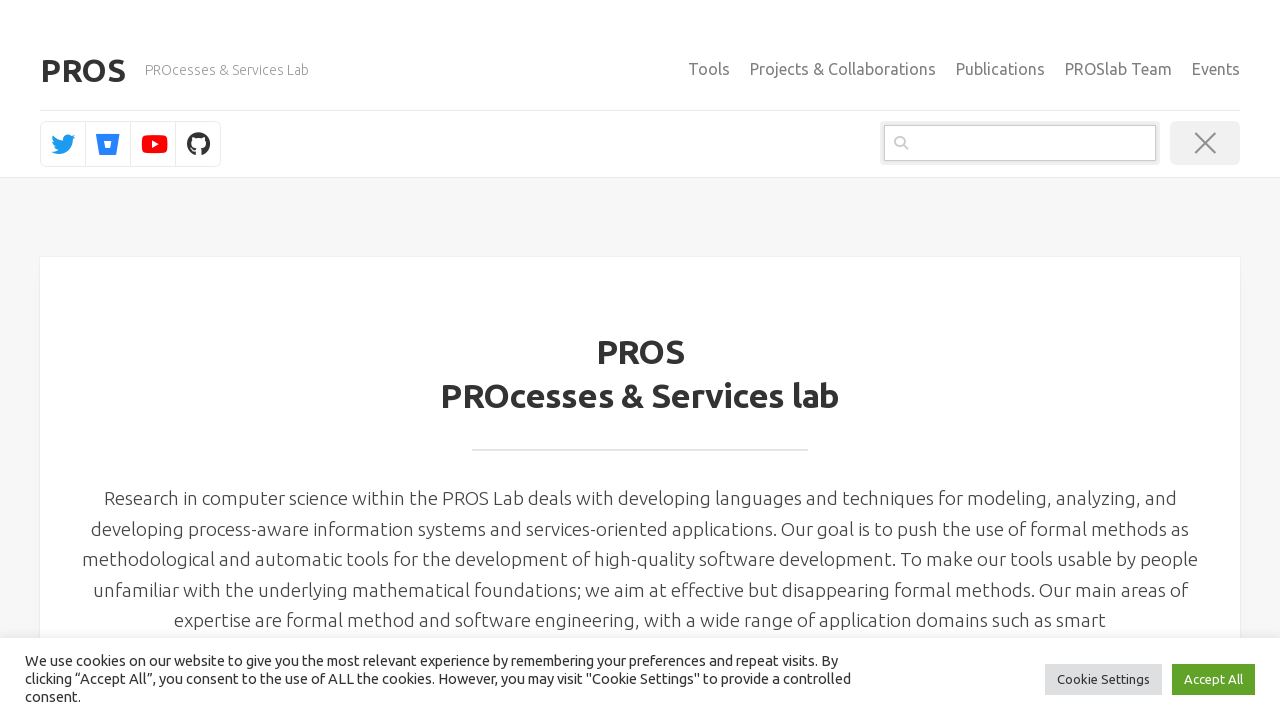

Entered search query 'bprove' in search field on .search
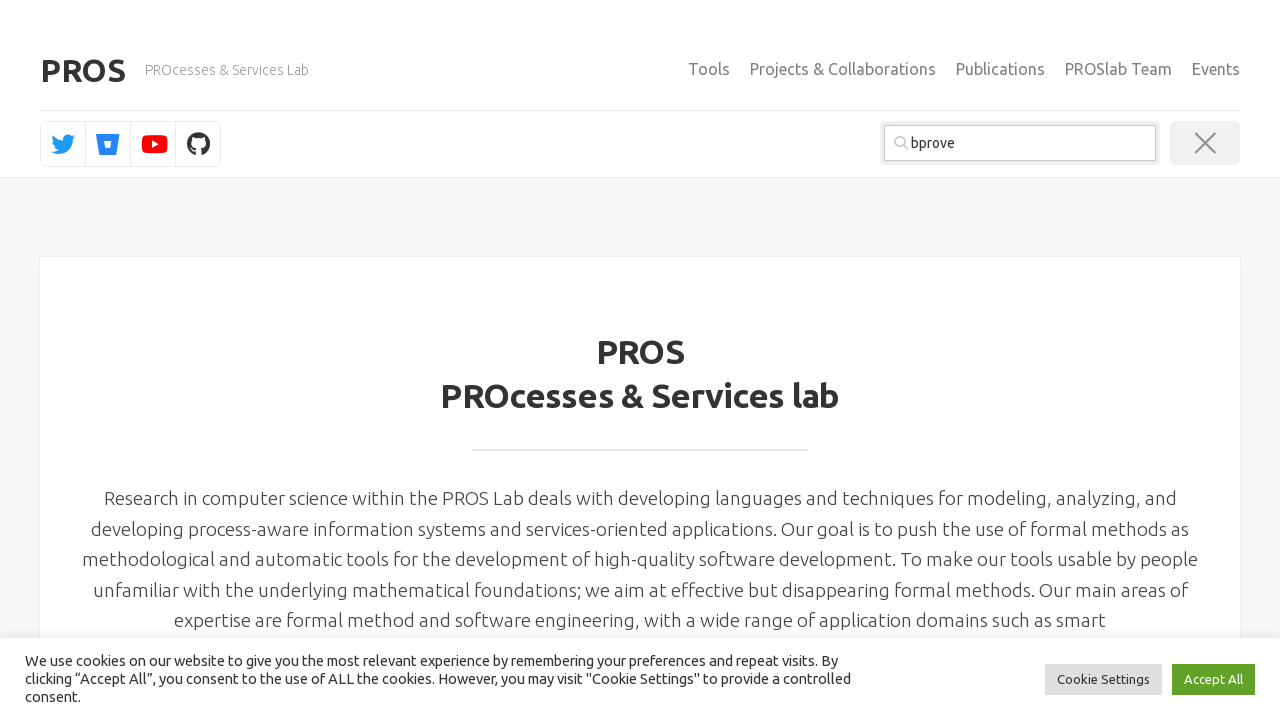

Pressed Enter to submit search query on .search
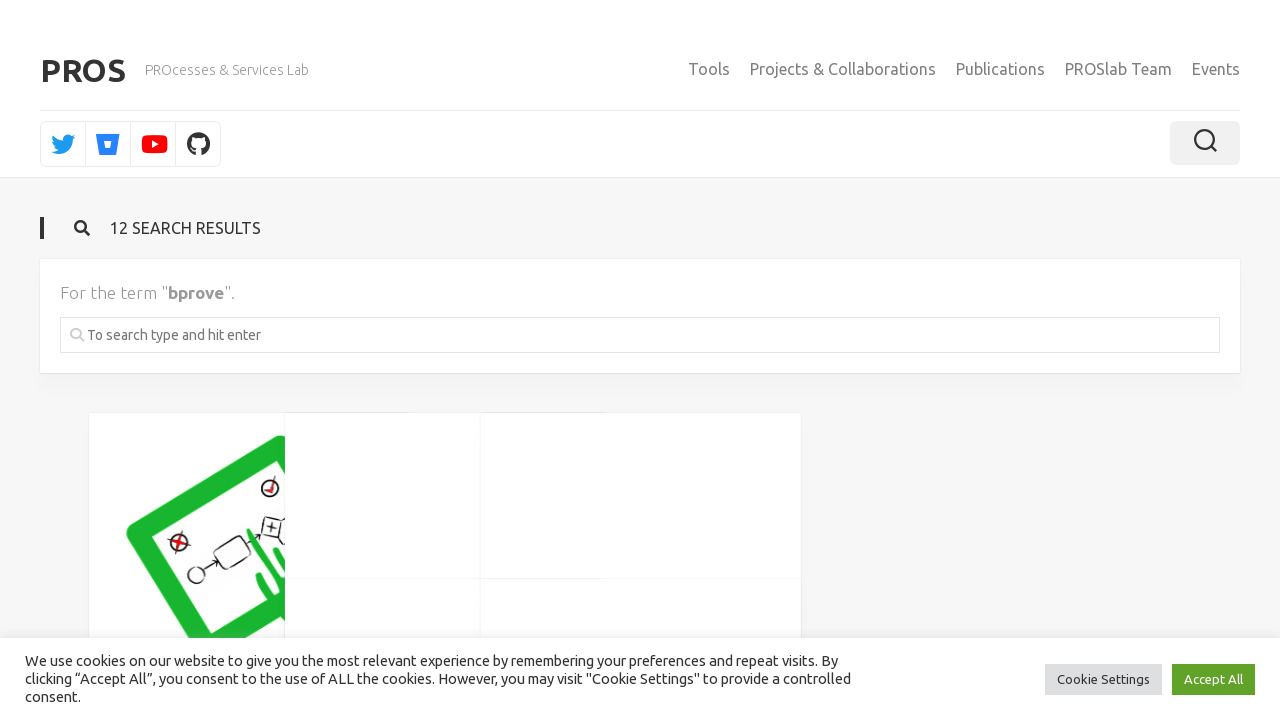

Search results loaded and network idle
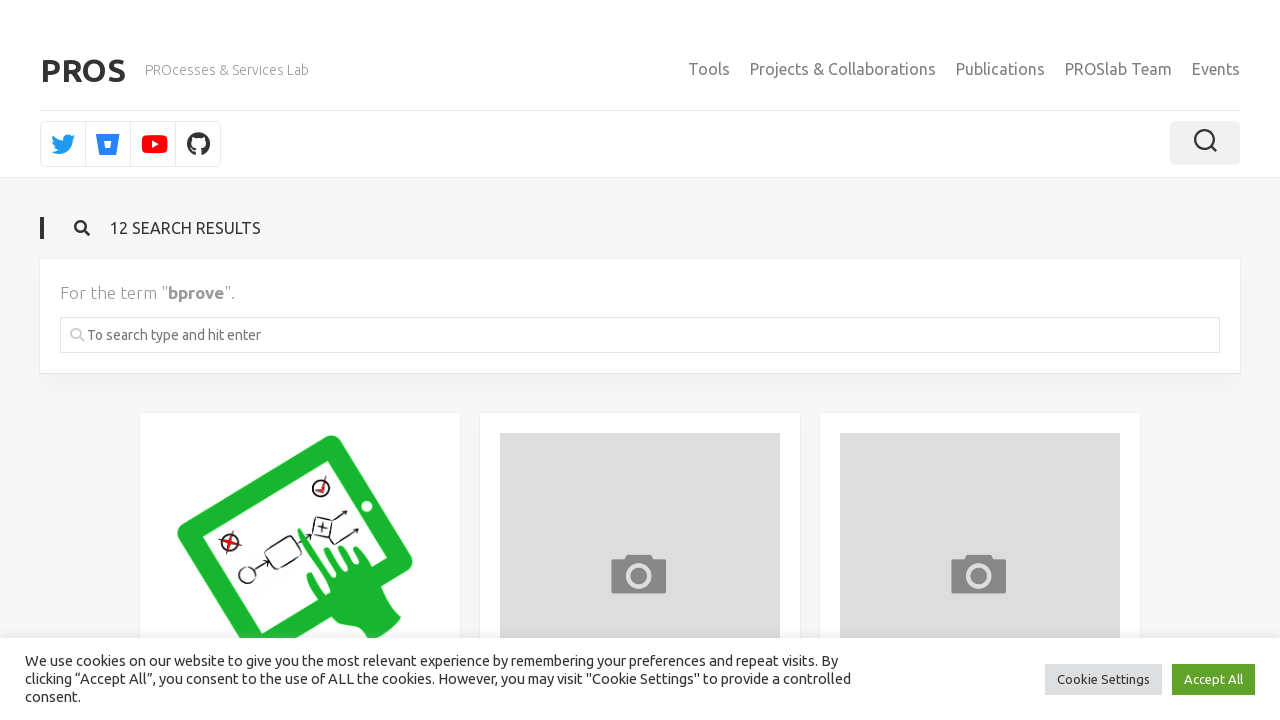

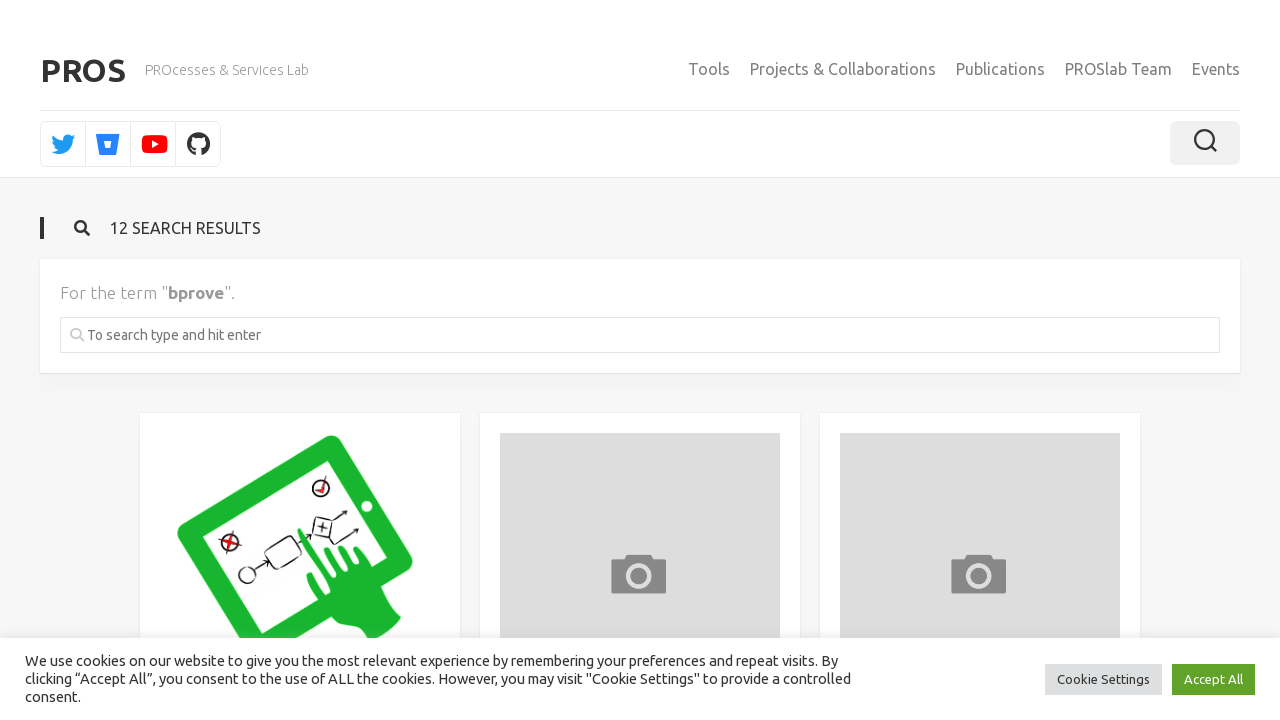